Tests clicking a link that opens a popup window on the omayo test blog site

Starting URL: https://omayo.blogspot.com/

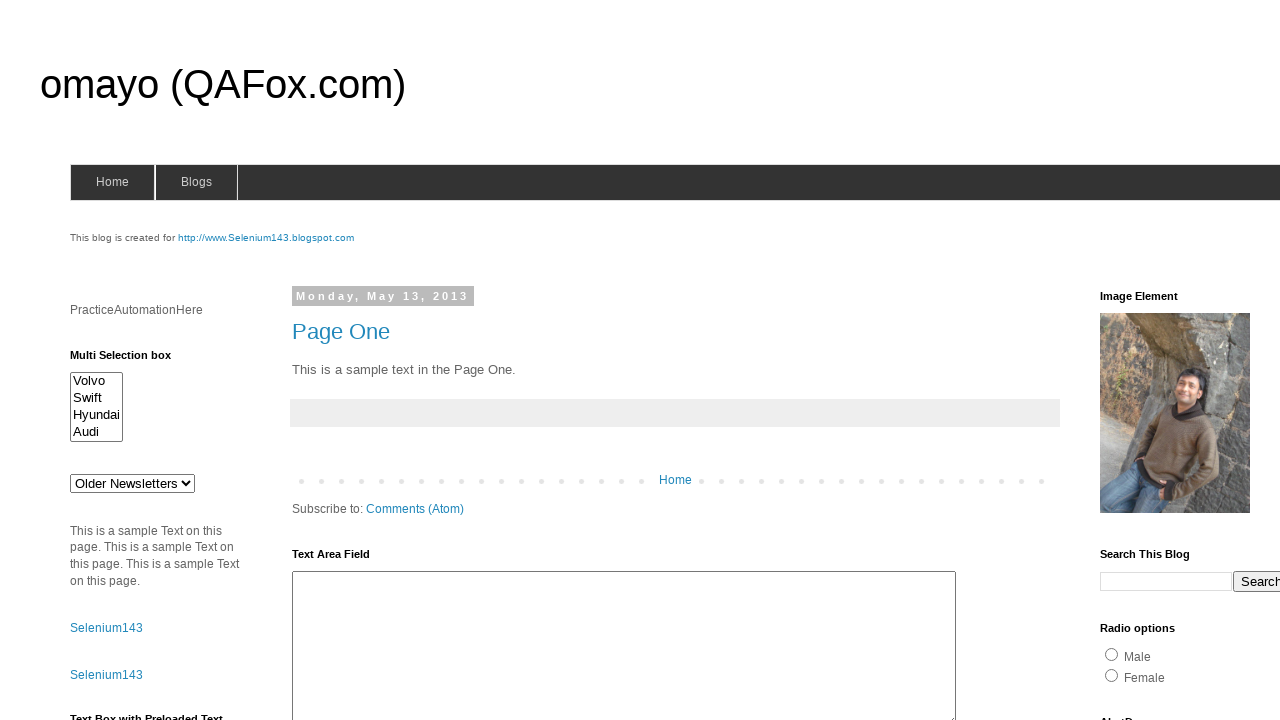

Navigated to omayo test blog site
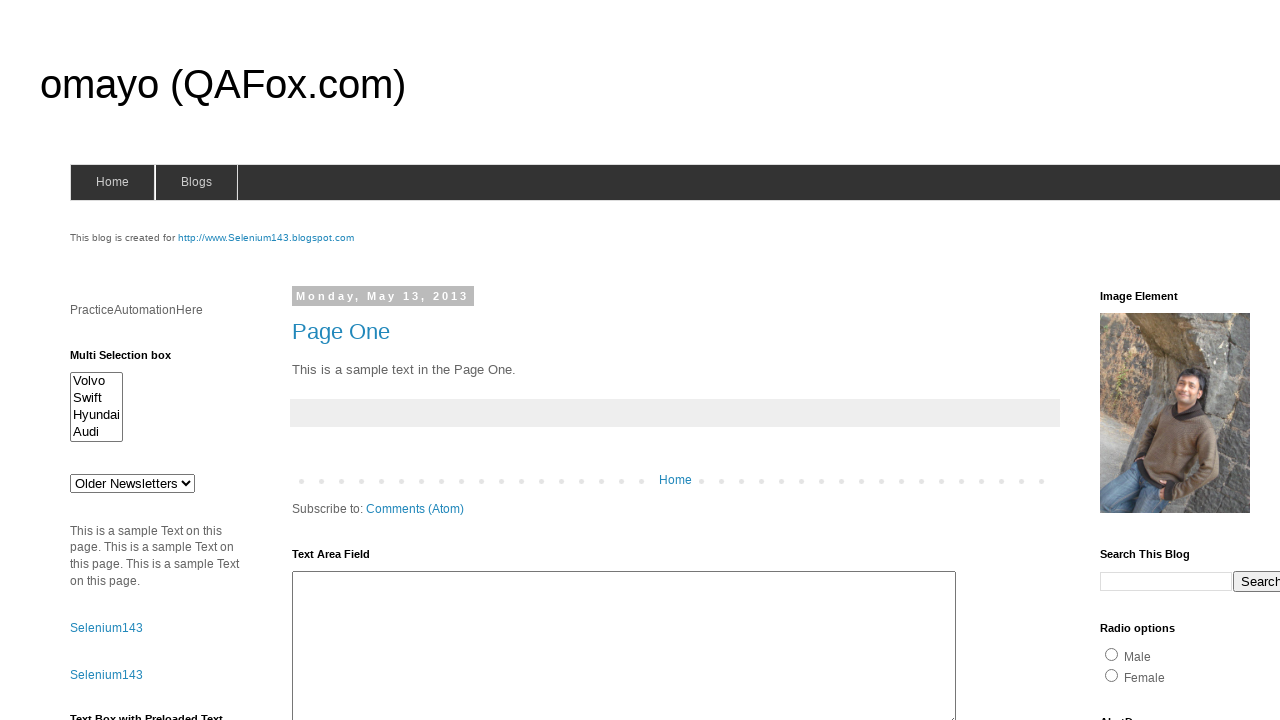

Clicked link to open popup window at (132, 360) on text=Open a popup window
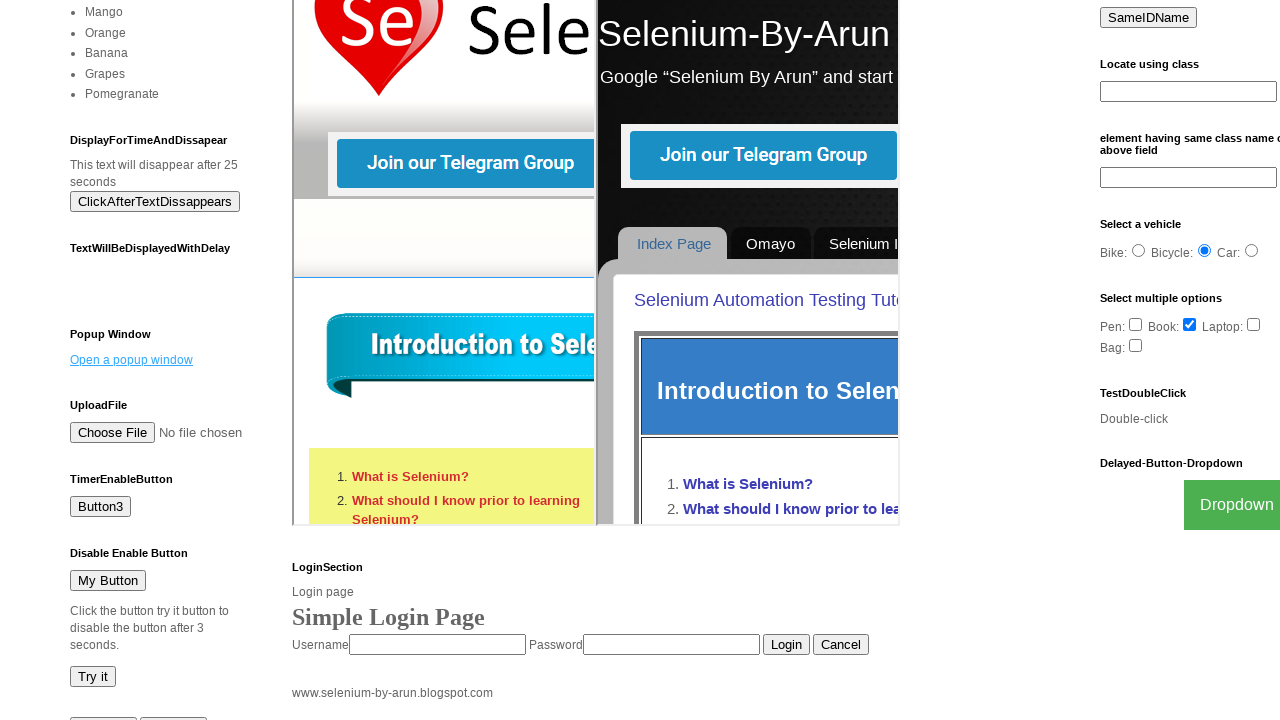

Waited for popup window to open
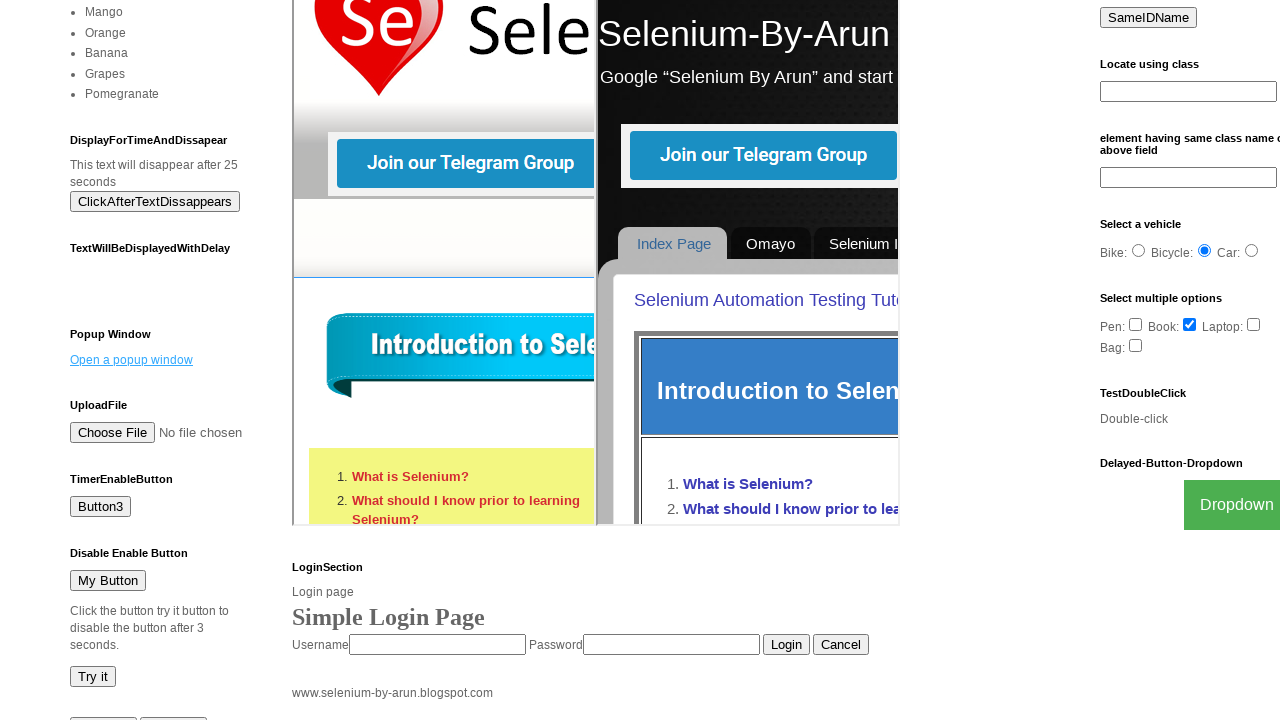

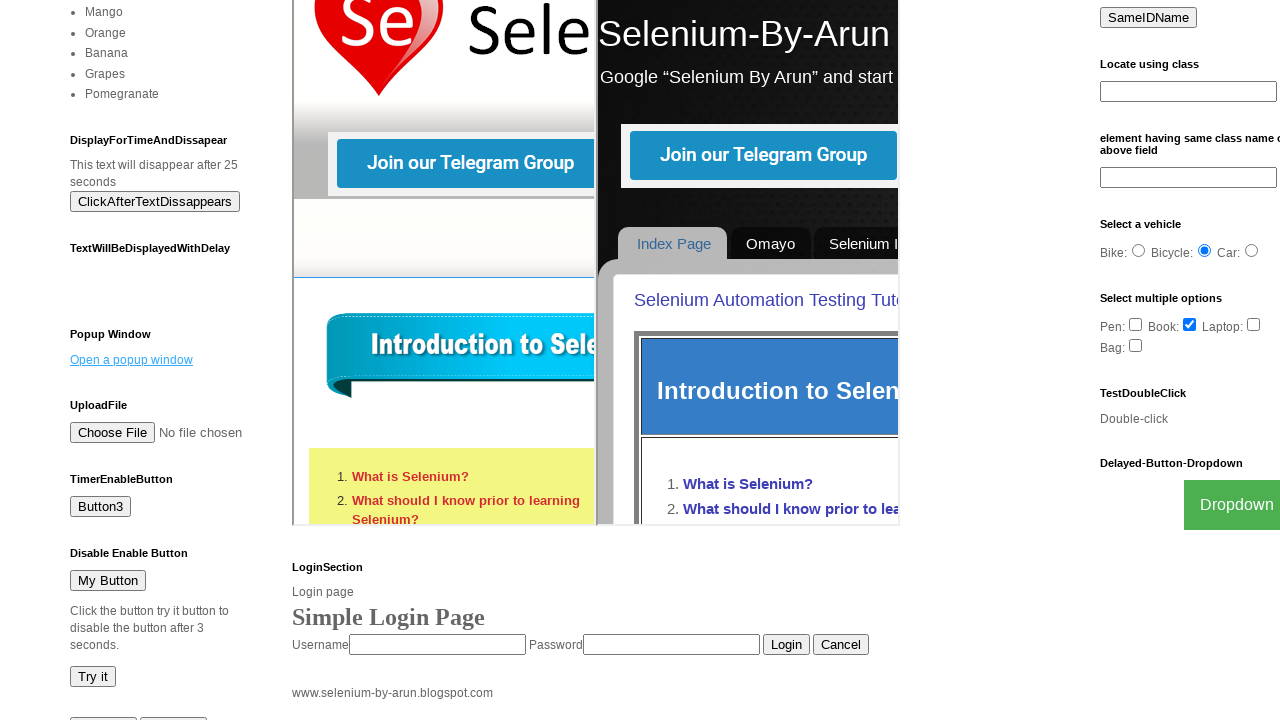